Tests TradeMe search functionality by entering "IT Jobs" search query and submitting the form

Starting URL: https://www.trademe.co.nz/a/

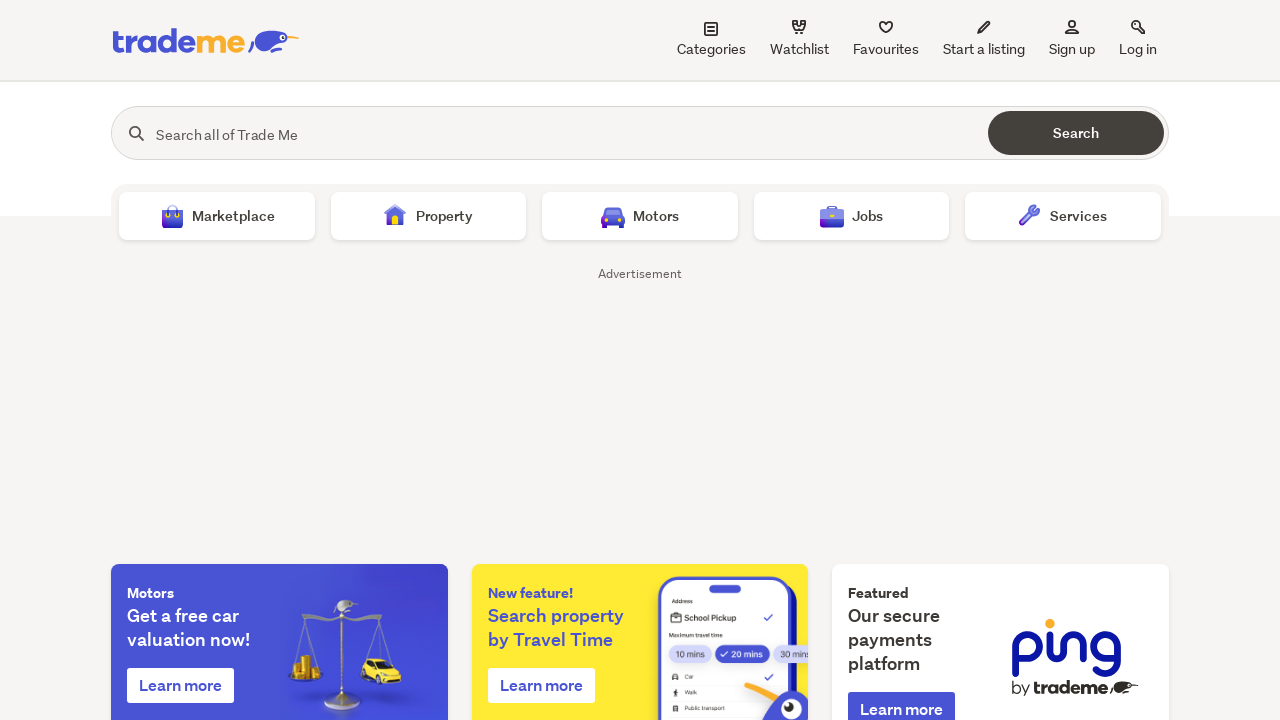

Filled search box with 'IT Jobs' query on #search
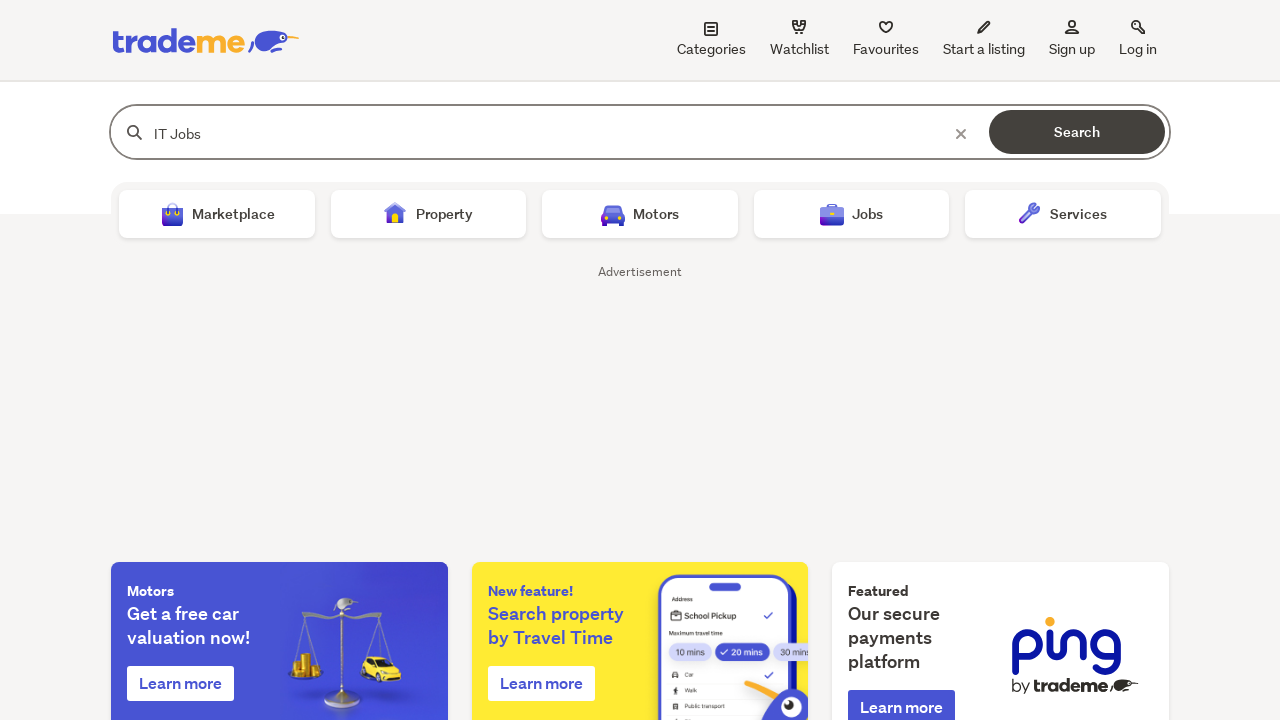

Pressed Enter to submit search form on #search
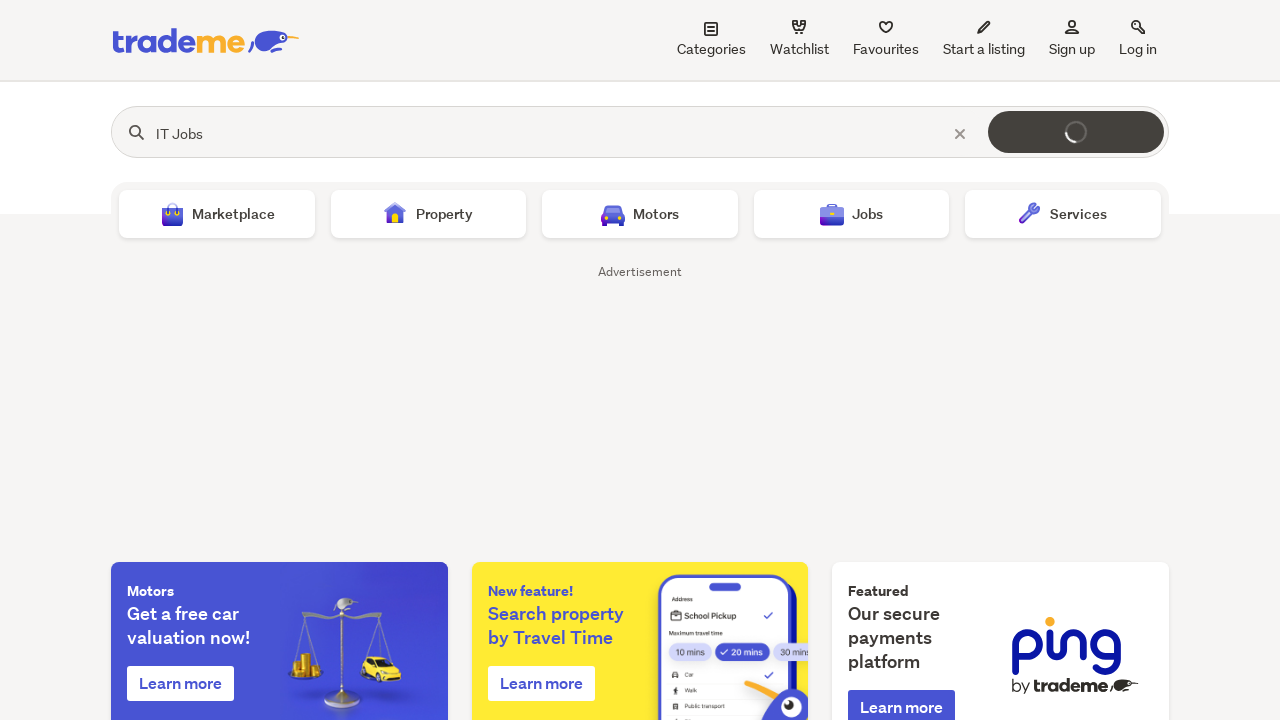

Search results loaded successfully
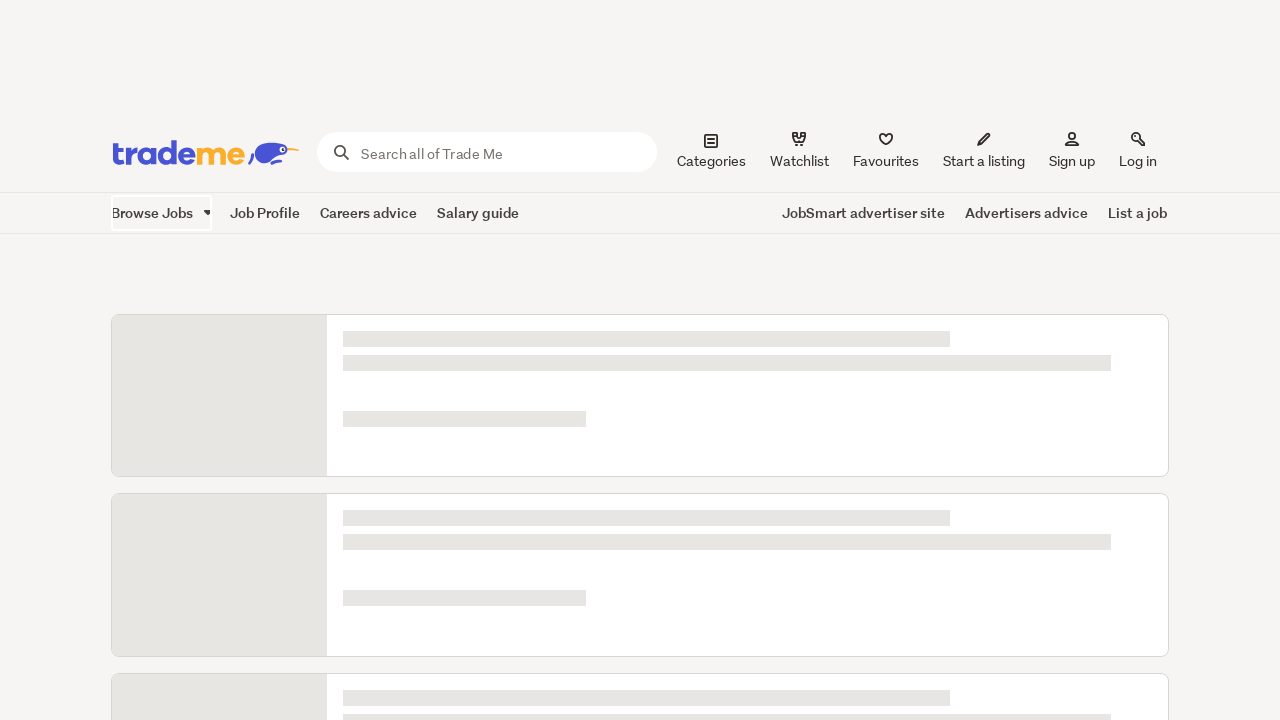

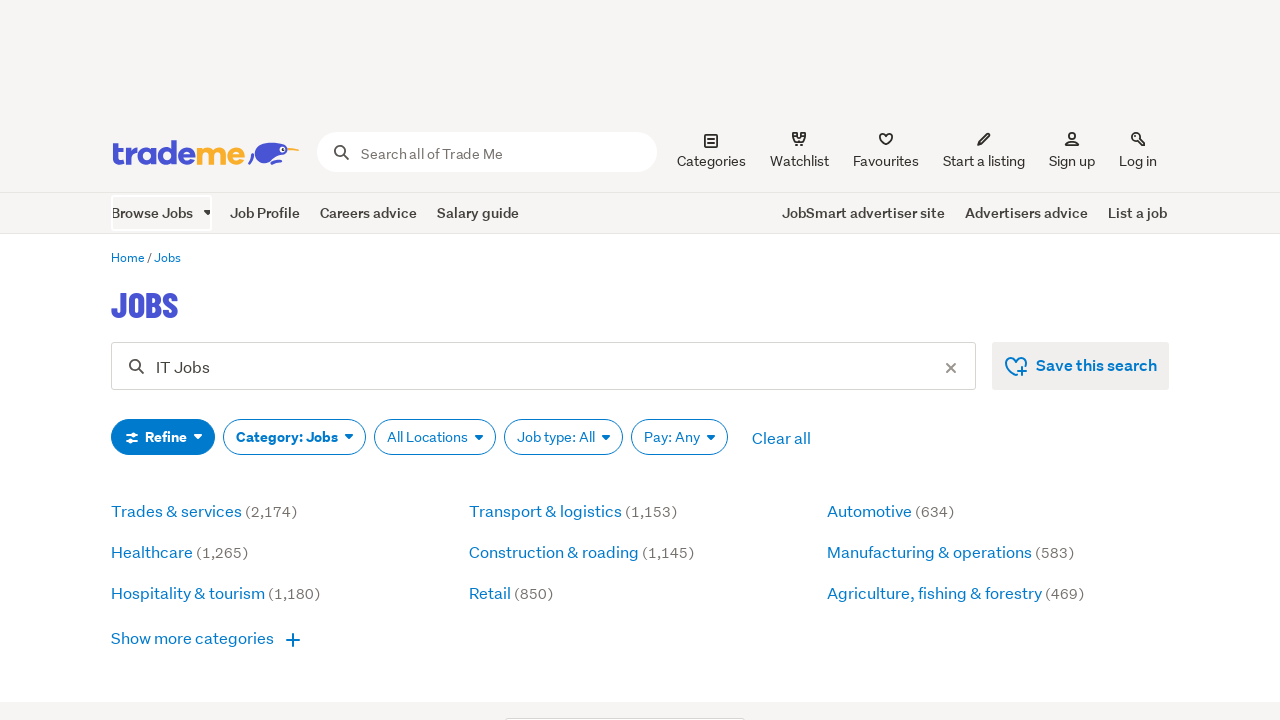